Tests todo list functionality by adding multiple todo items (Visit Paris, Visit Prague, Visit London, Visit New York, Visit Belgrade) to the list, pressing enter after each entry

Starting URL: https://example.cypress.io/todo

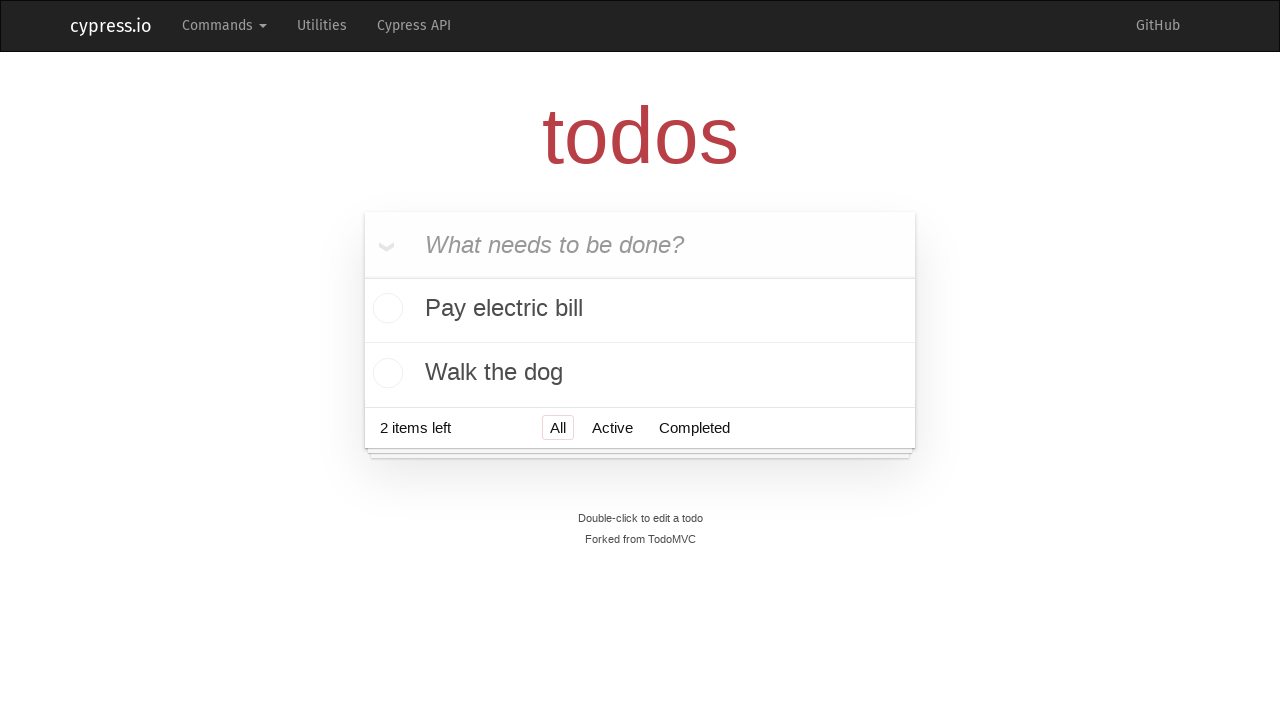

Filled todo input field with 'Visit Paris' on .new-todo
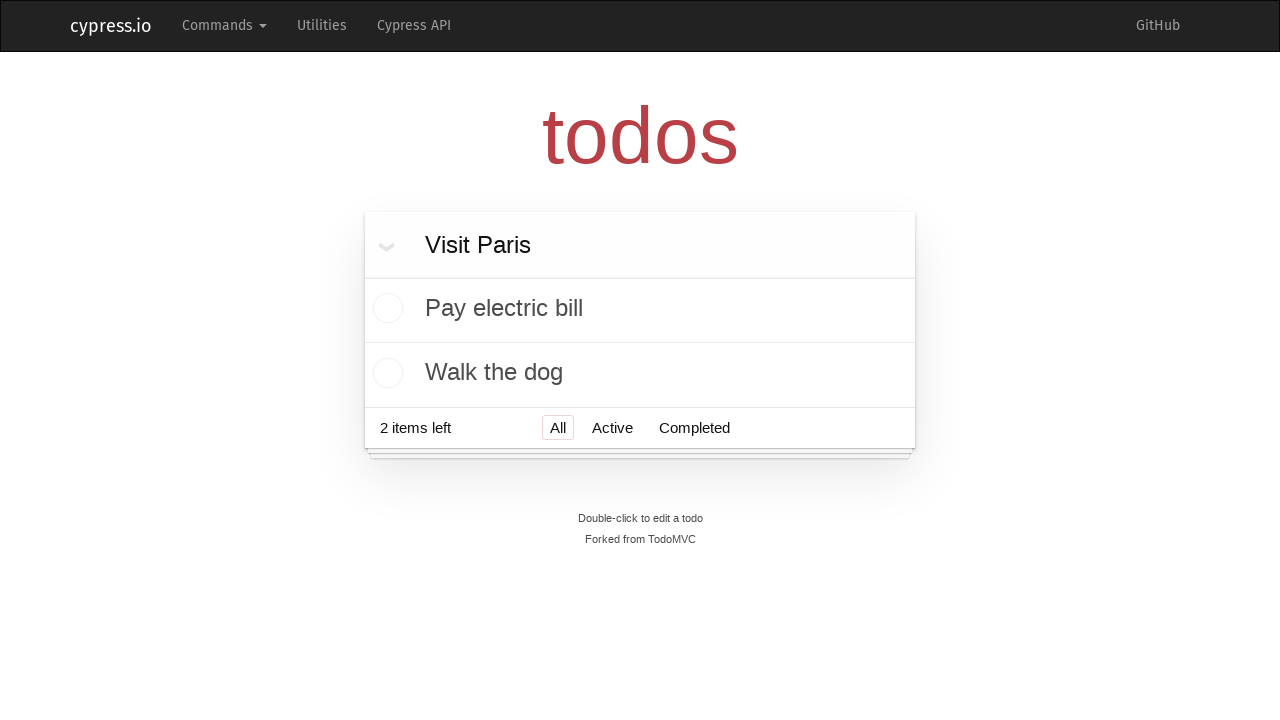

Pressed Enter to add 'Visit Paris' to the todo list on .new-todo
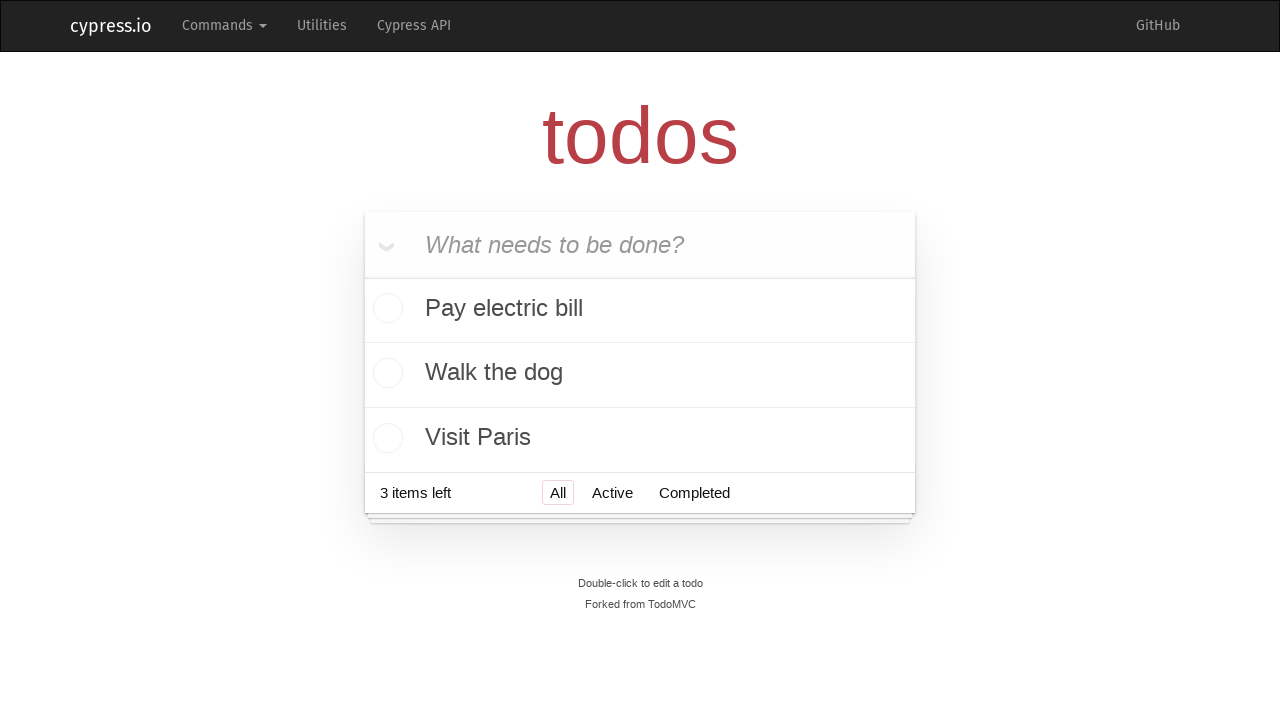

Filled todo input field with 'Visit Prague' on .new-todo
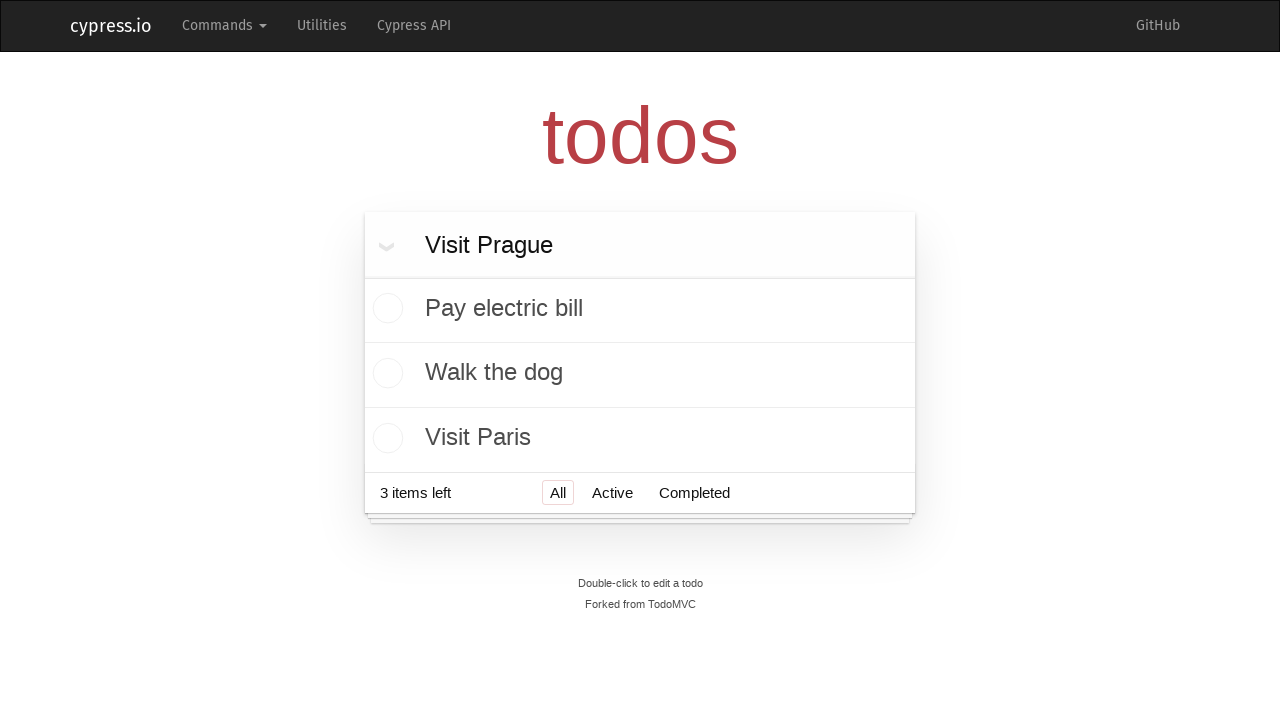

Pressed Enter to add 'Visit Prague' to the todo list on .new-todo
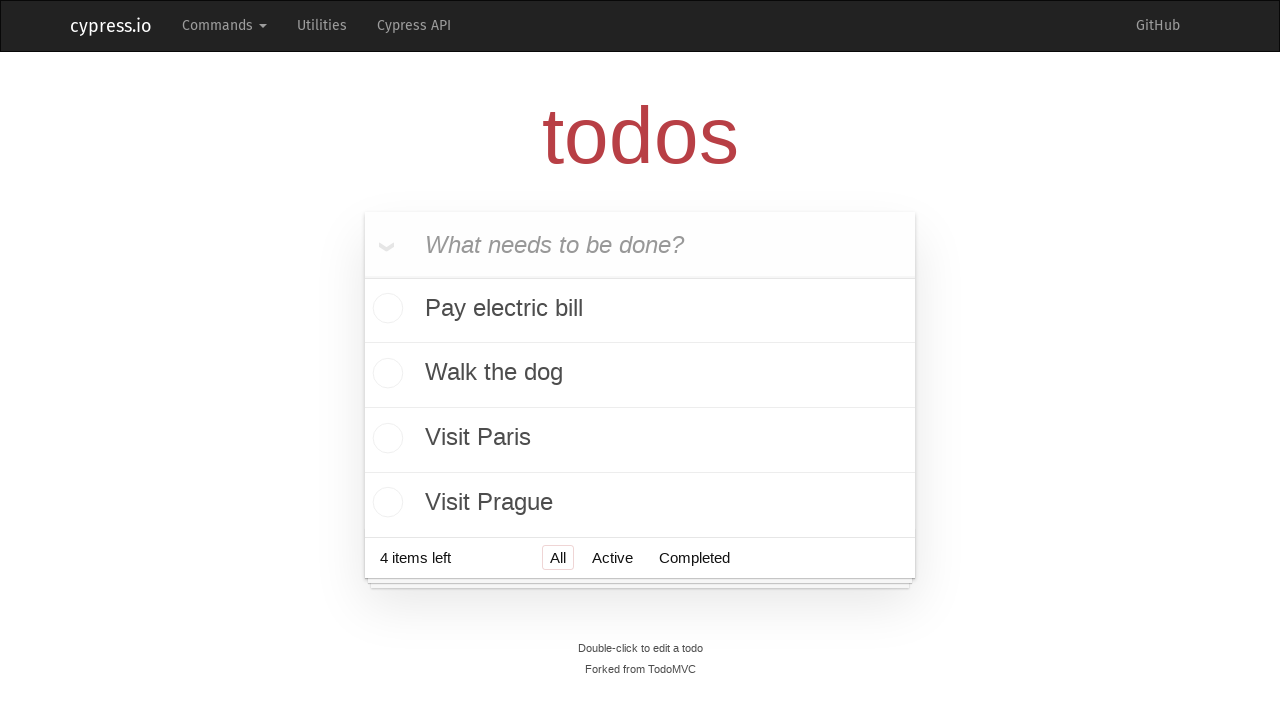

Filled todo input field with 'Visit London' on .new-todo
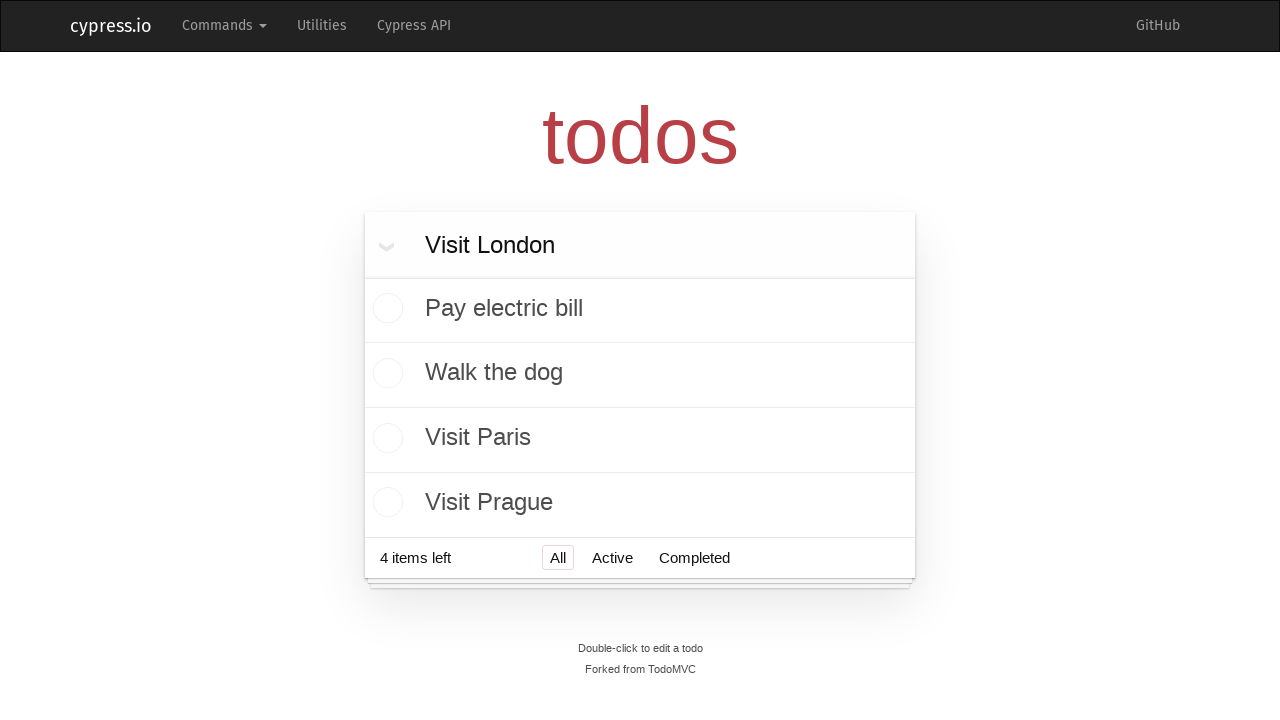

Pressed Enter to add 'Visit London' to the todo list on .new-todo
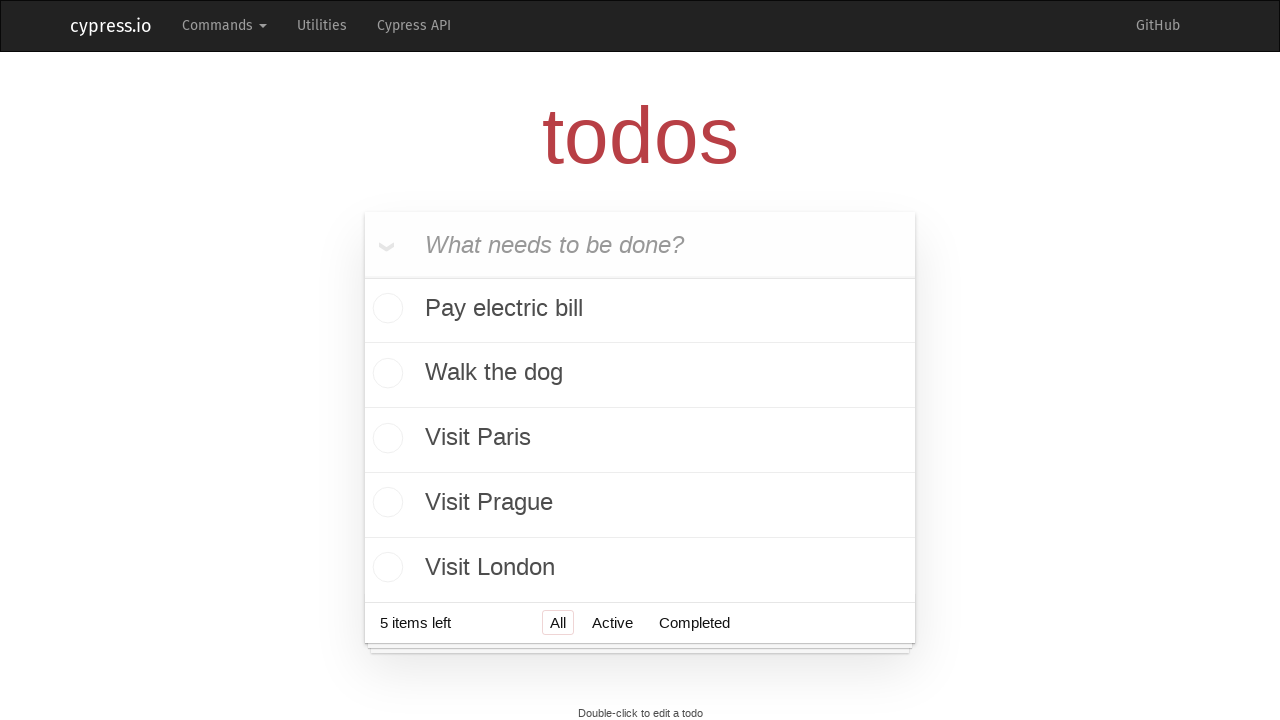

Filled todo input field with 'Visit New York' on .new-todo
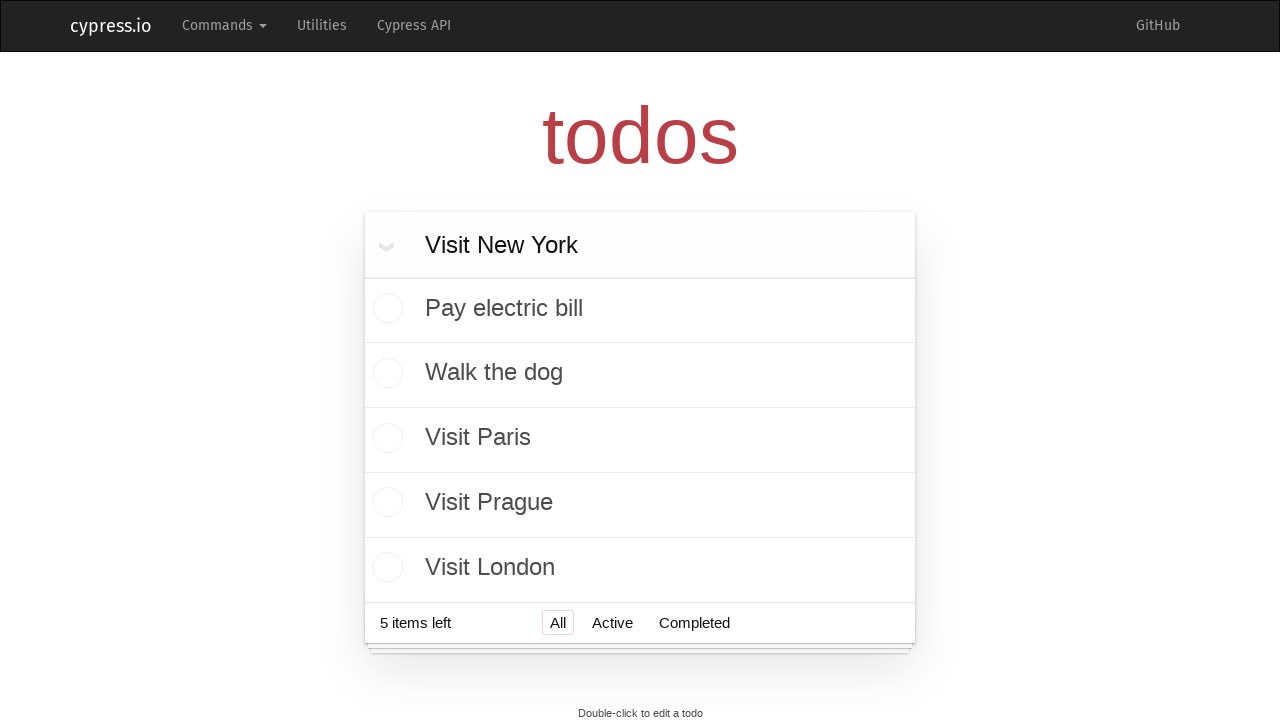

Pressed Enter to add 'Visit New York' to the todo list on .new-todo
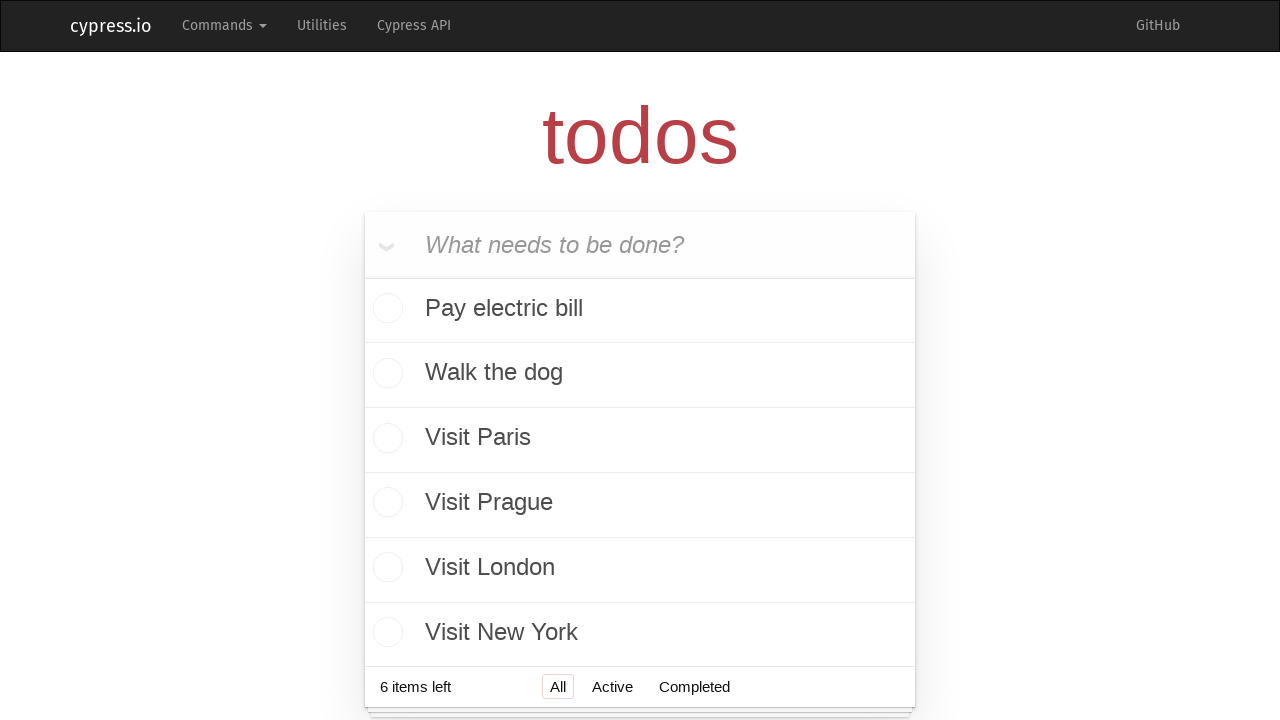

Filled todo input field with 'Visit Belgrade' on .new-todo
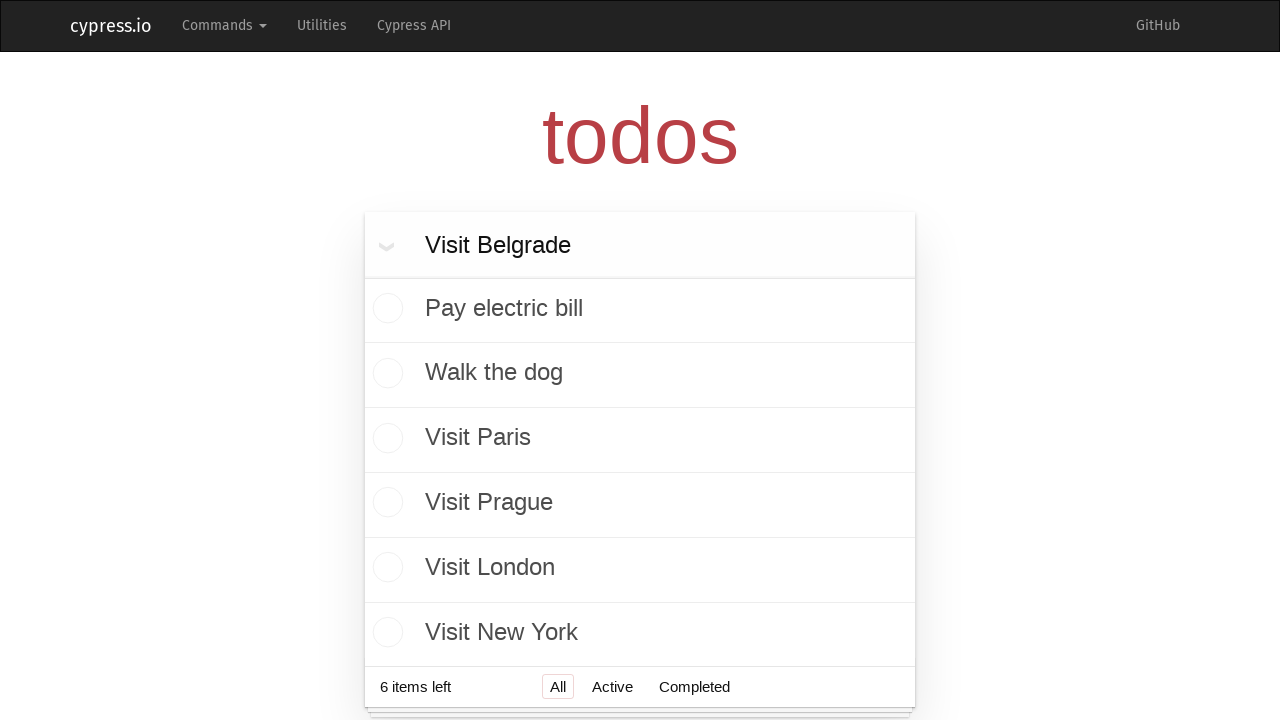

Pressed Enter to add 'Visit Belgrade' to the todo list on .new-todo
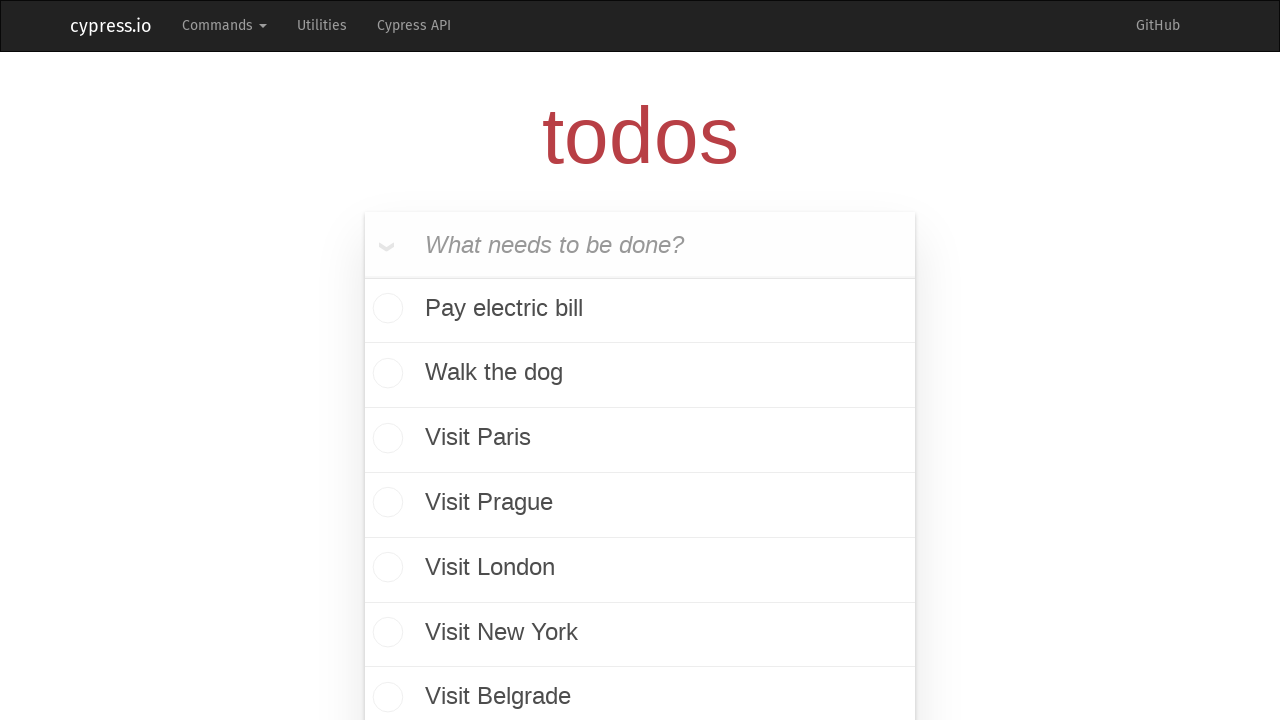

Verified that all todo items were added successfully - 'Visit Belgrade' is visible in the list
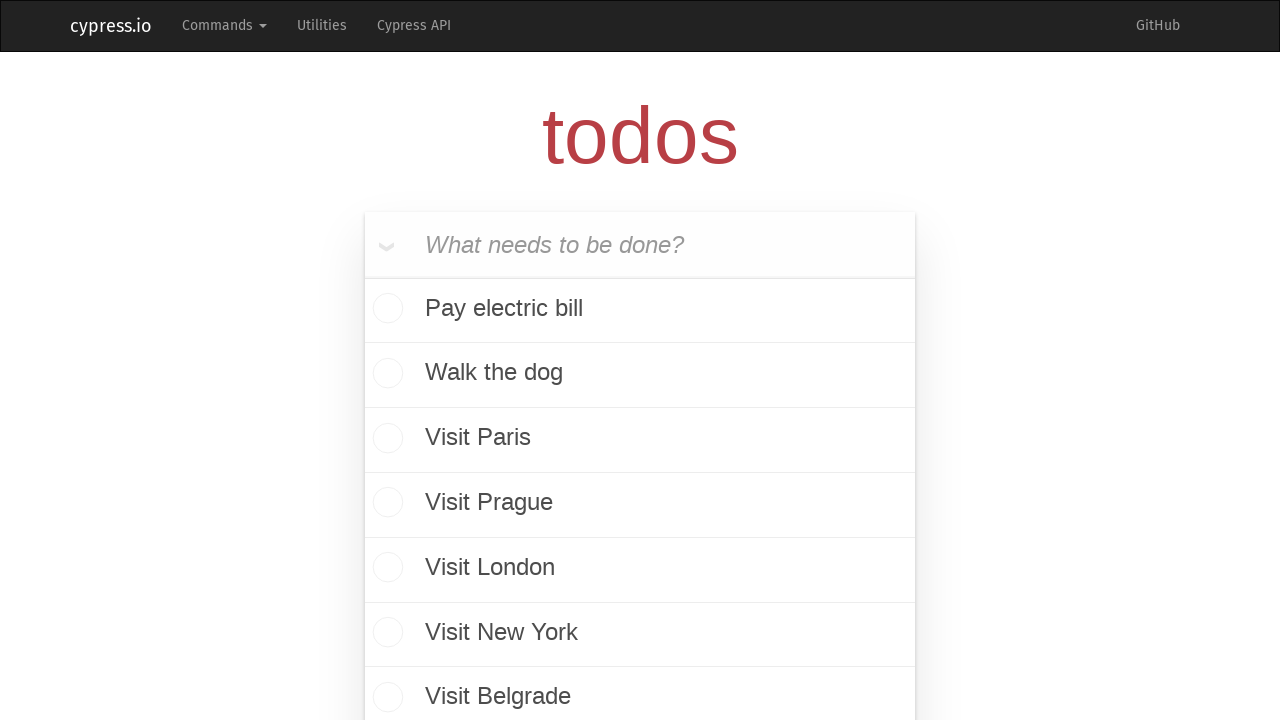

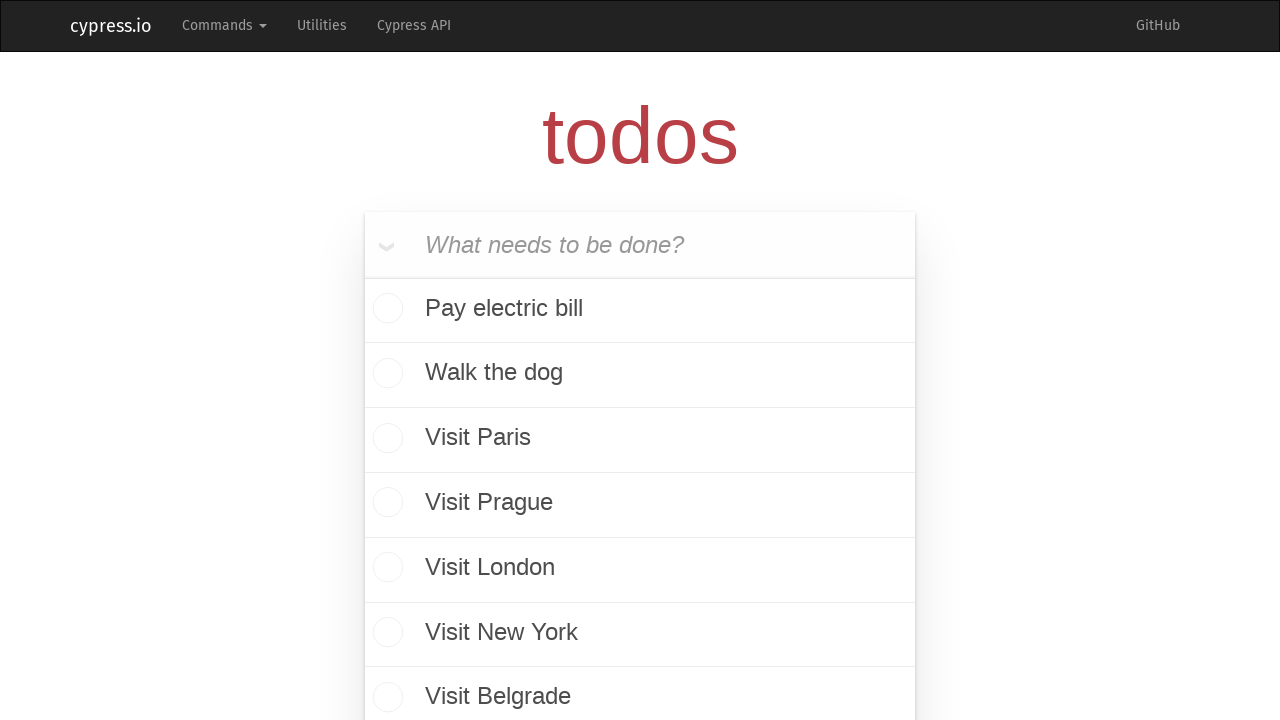